Tests displaying jQuery Growl notification messages on a page by injecting jQuery, jQuery Growl library, and styles via JavaScript, then triggering notification messages.

Starting URL: http://the-internet.herokuapp.com

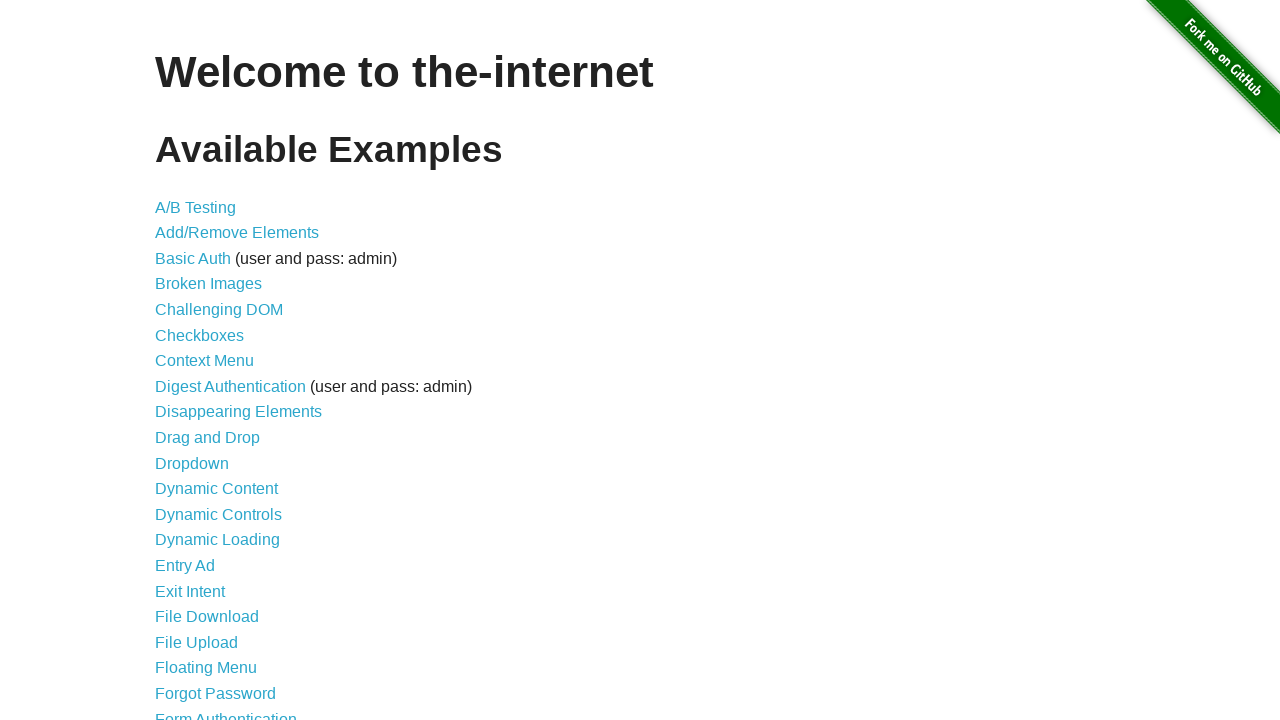

Checked for jQuery and injected it if not present
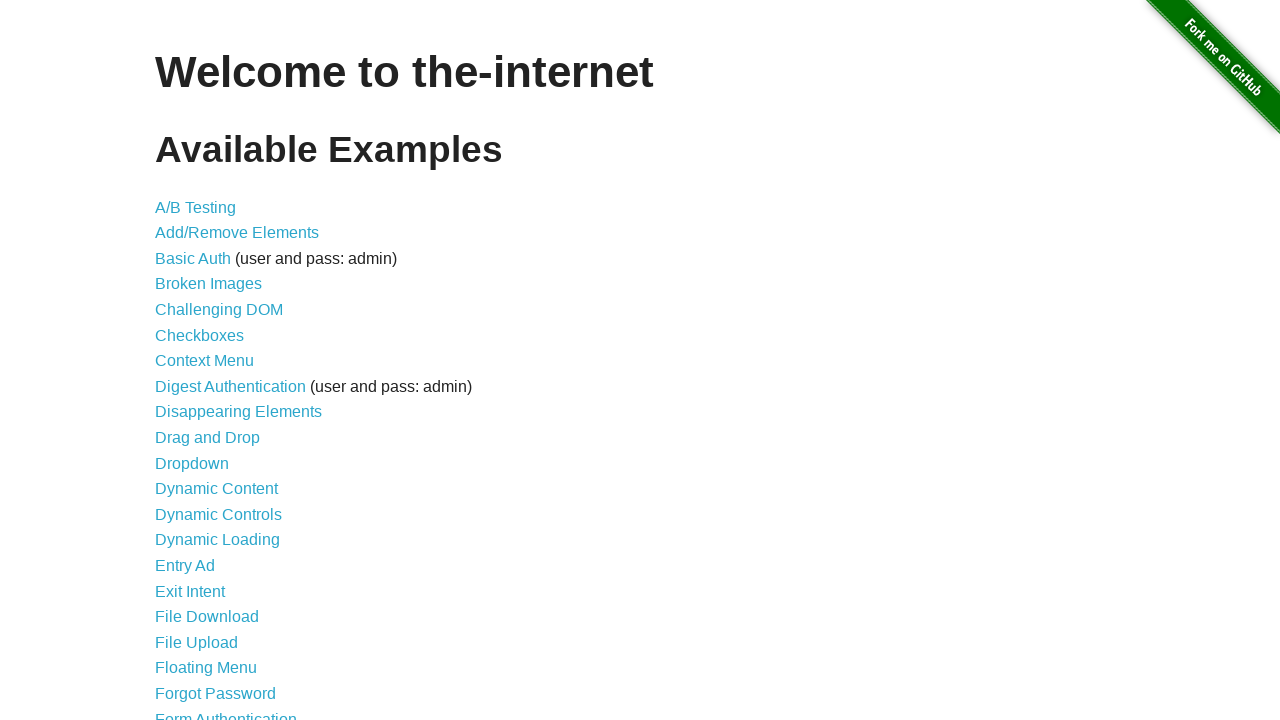

jQuery library loaded successfully
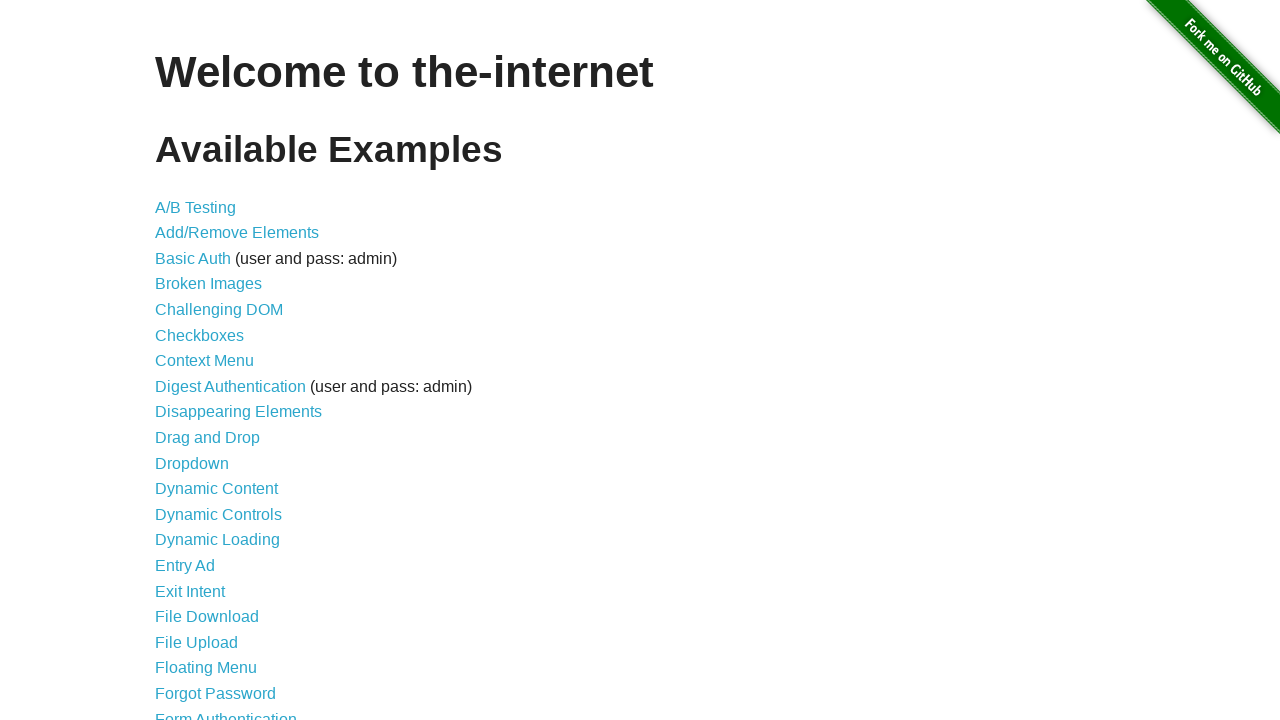

Injected jQuery Growl library via getScript
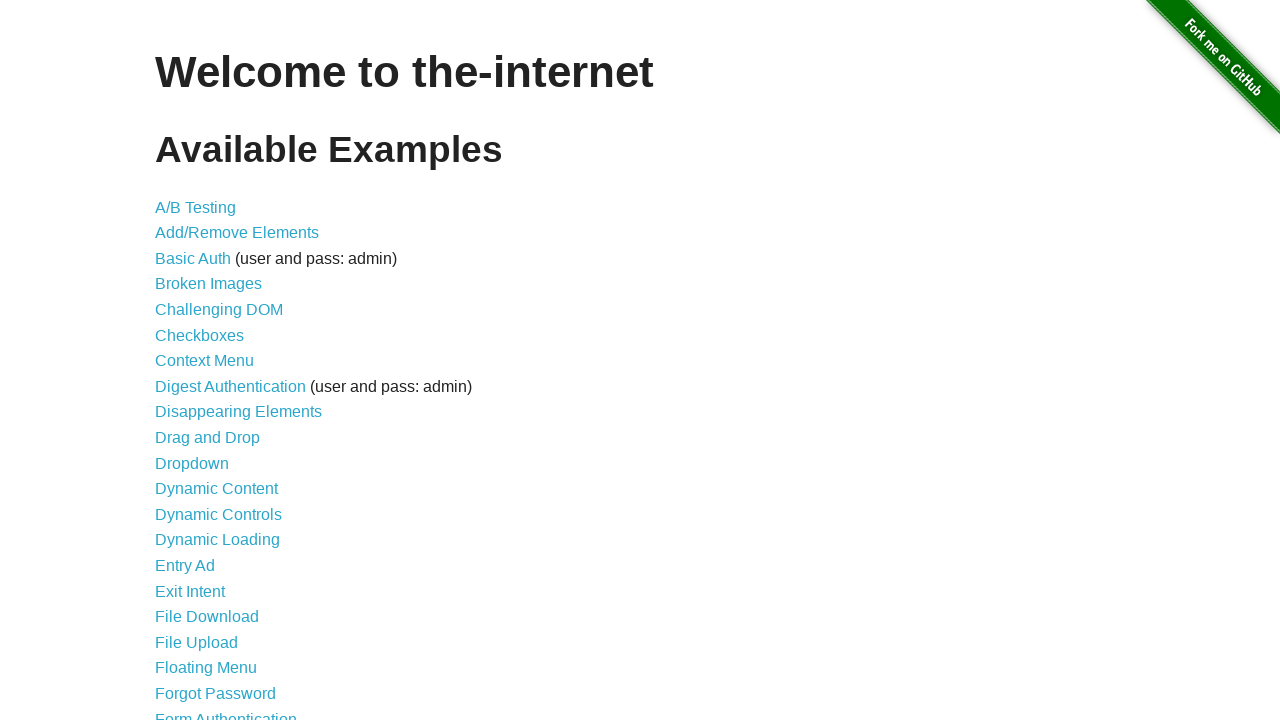

Added jQuery Growl CSS stylesheet to page head
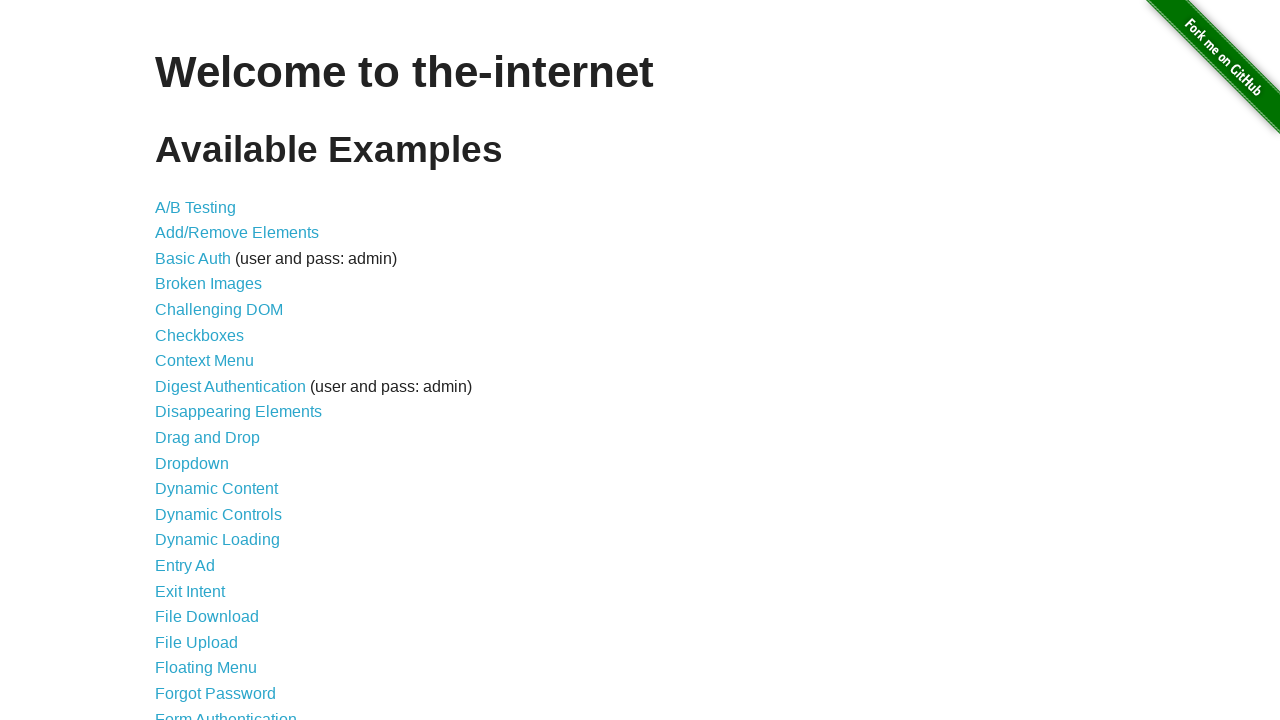

jQuery Growl library ready for use
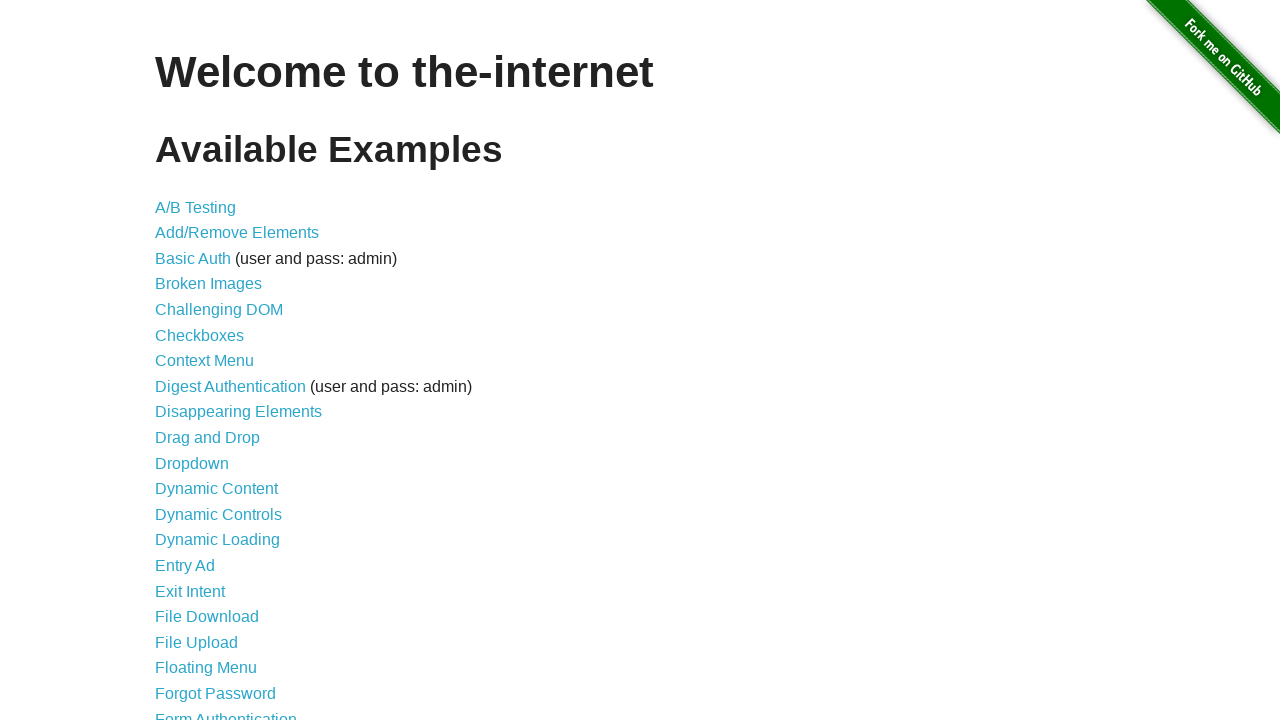

Displayed default growl notification (GET /)
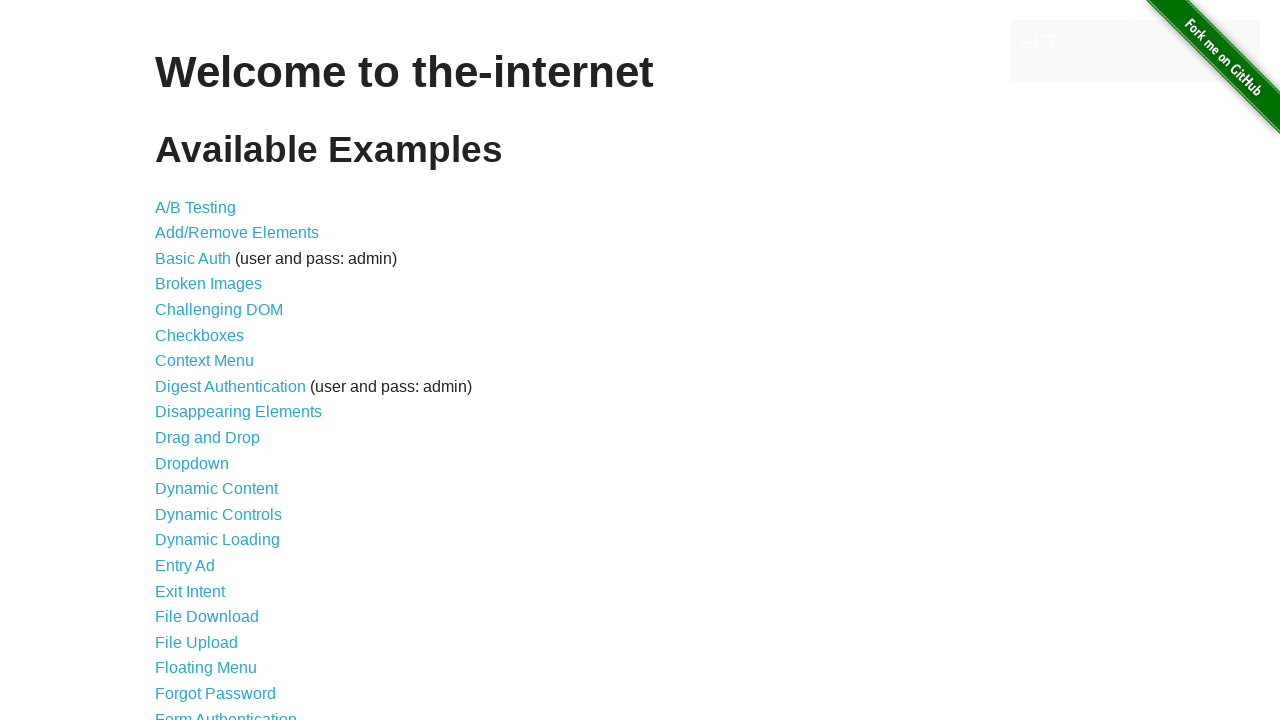

Displayed error notification
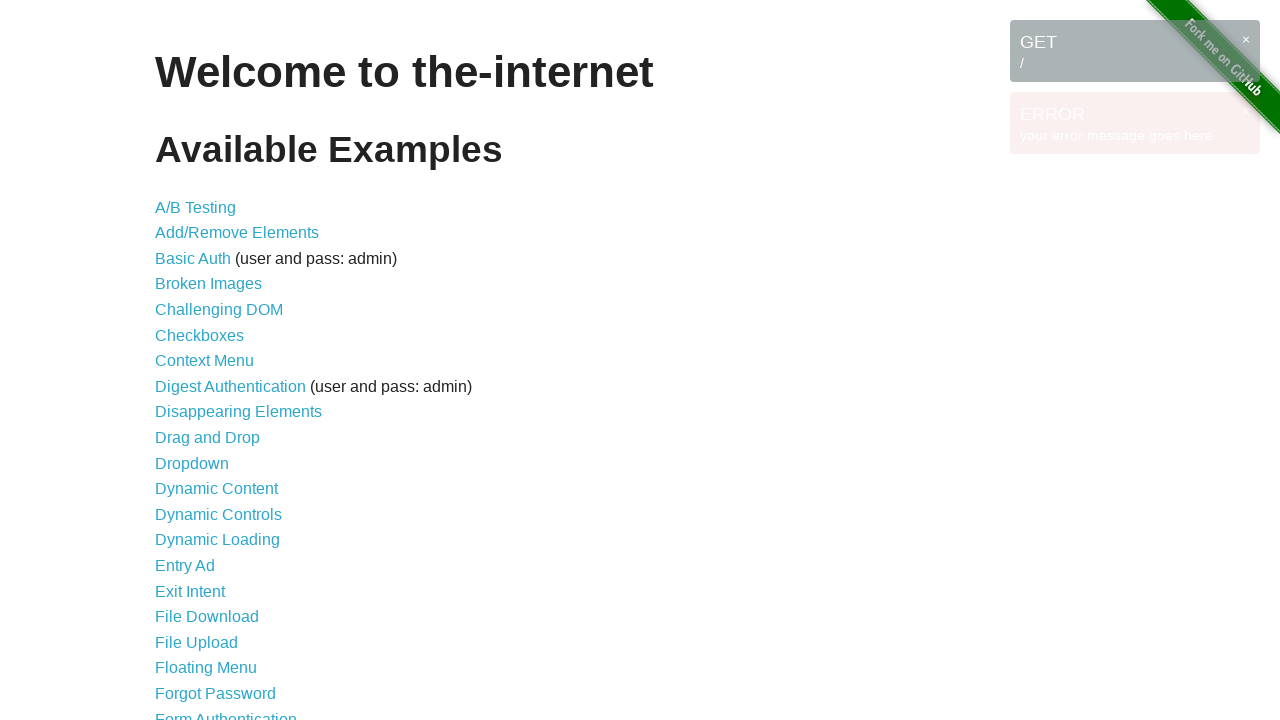

Displayed notice notification
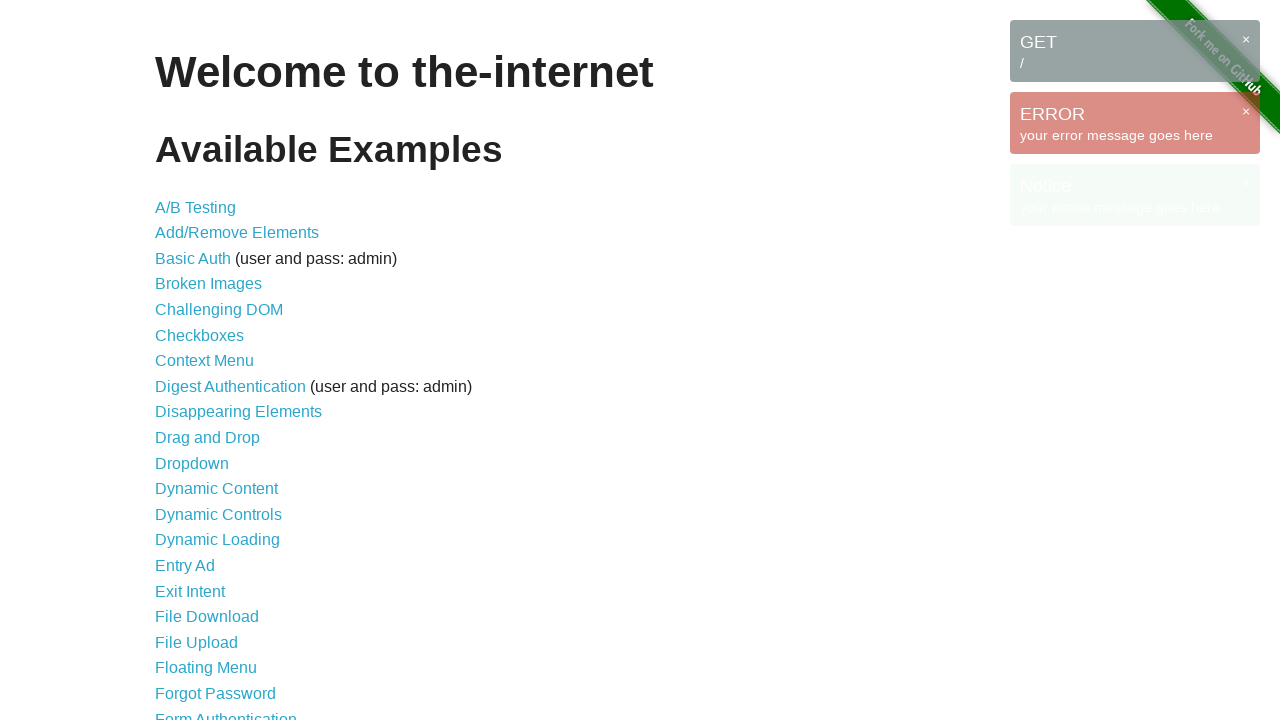

Displayed warning notification
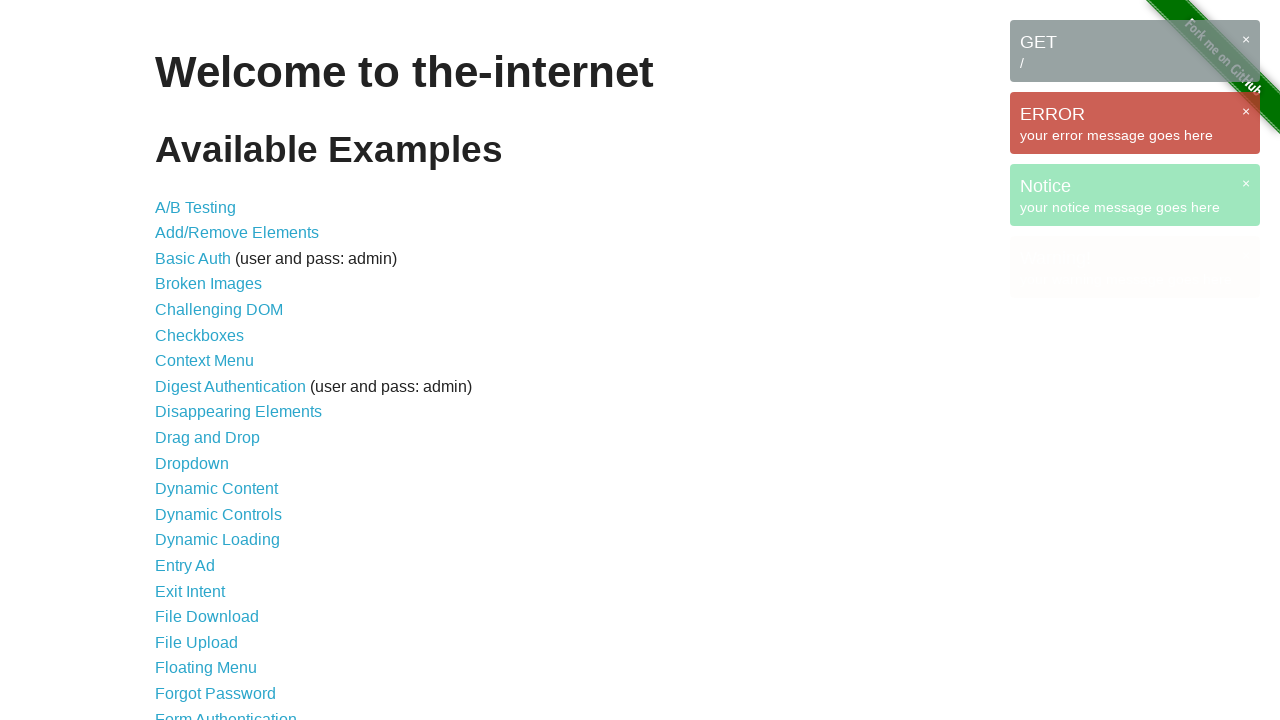

Waited 2 seconds for notifications to be visible
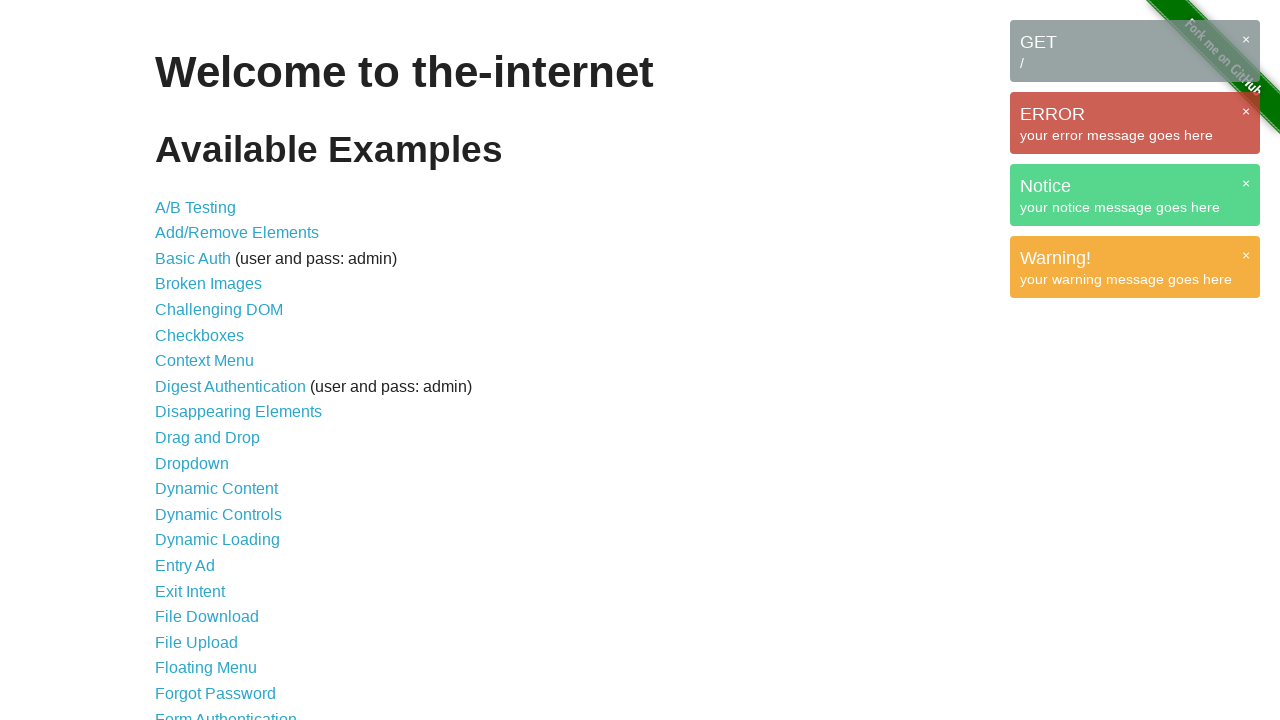

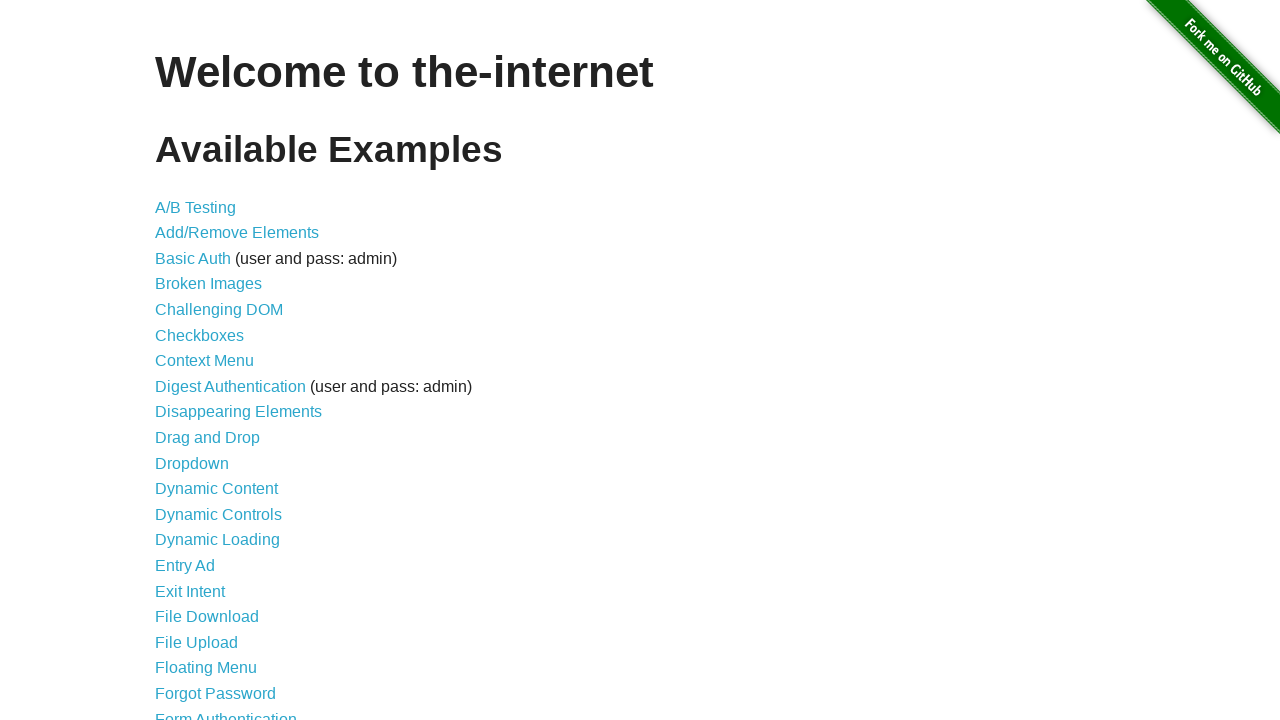